Navigates to W3Schools HTML tables tutorial page and interacts with the example customers table by locating and reading table cell values

Starting URL: https://www.w3schools.com/html/html_tables.asp

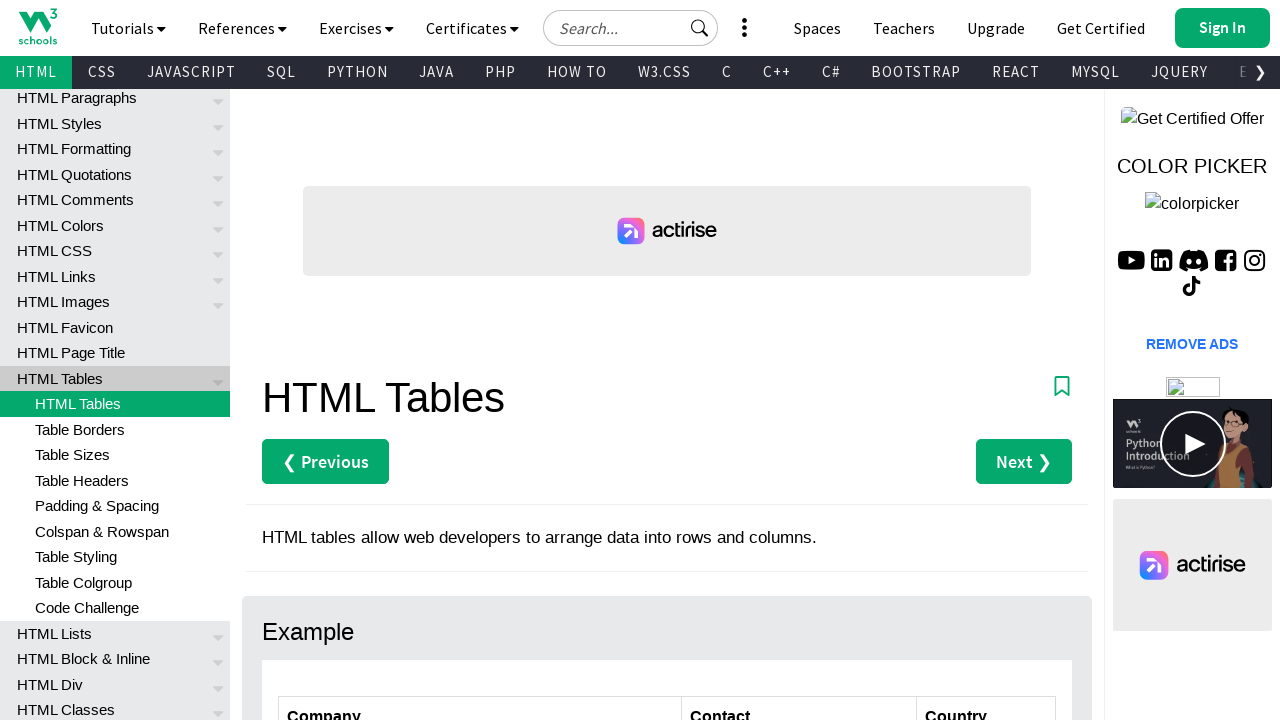

Navigated to W3Schools HTML tables tutorial page
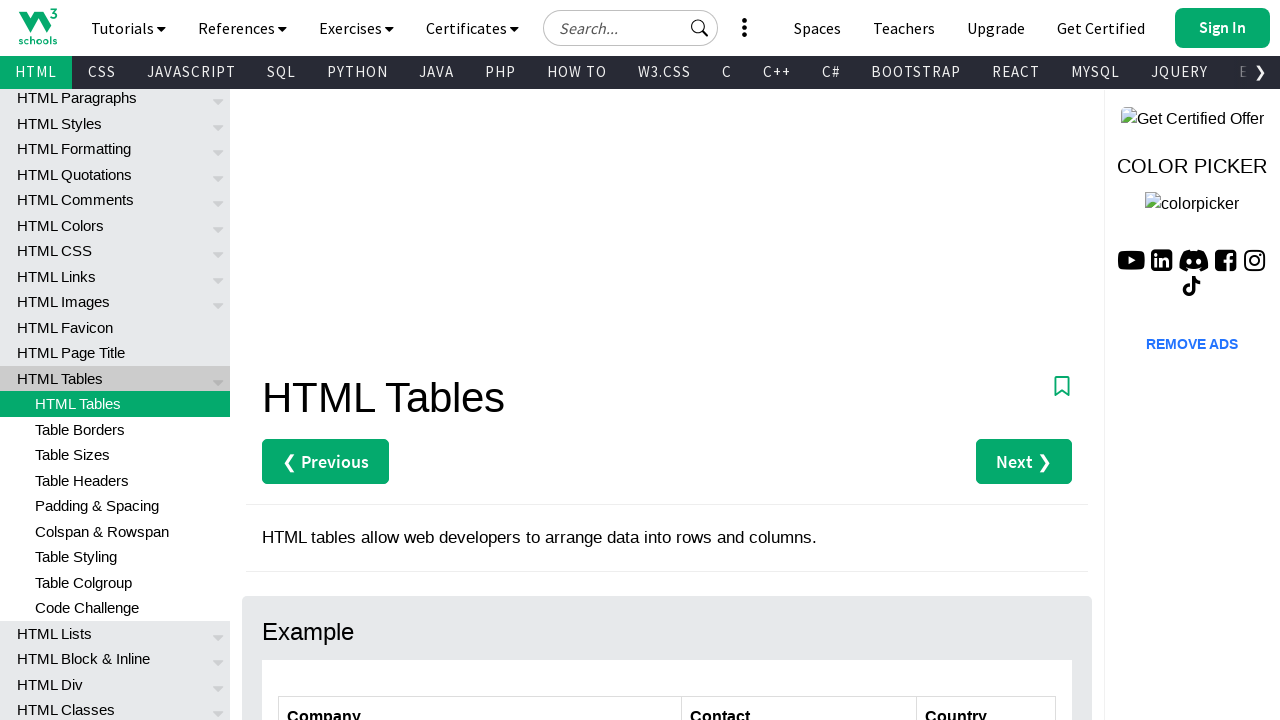

Waited for customers table to load
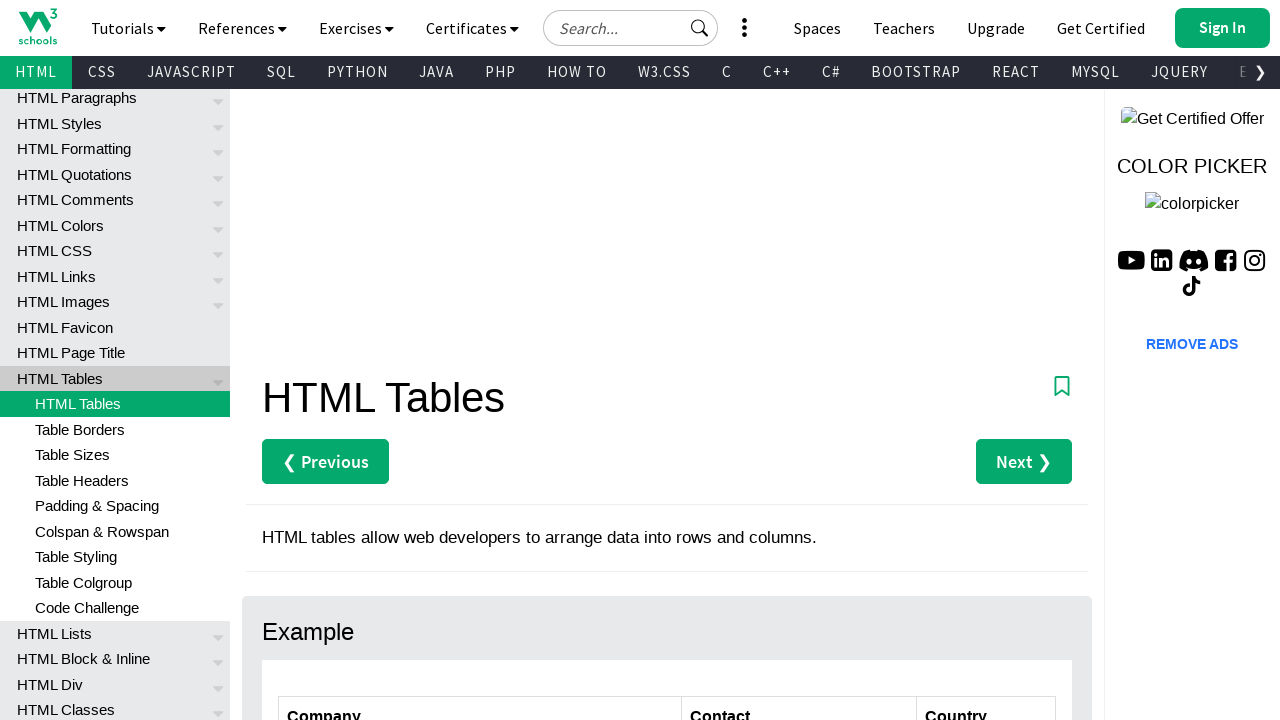

Located the customers table element
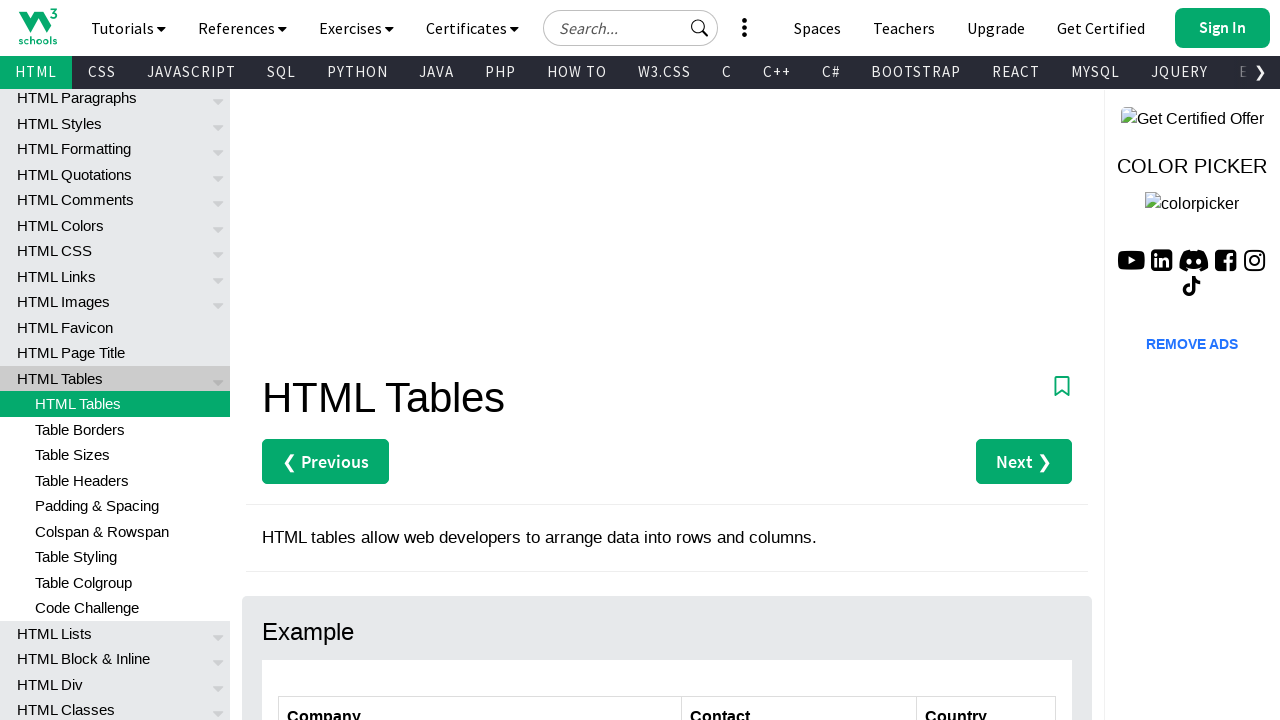

Retrieved all rows from the customers table
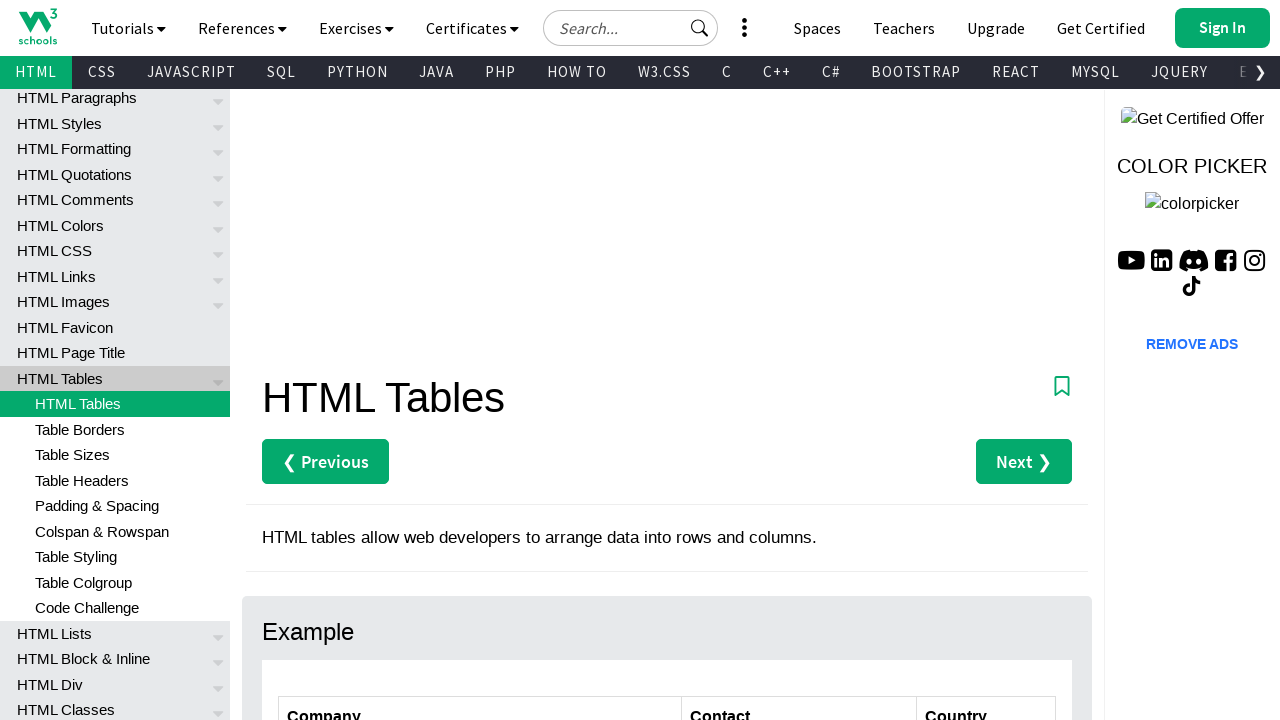

Retrieved cell value from row 2, column 3: 'Mexico'
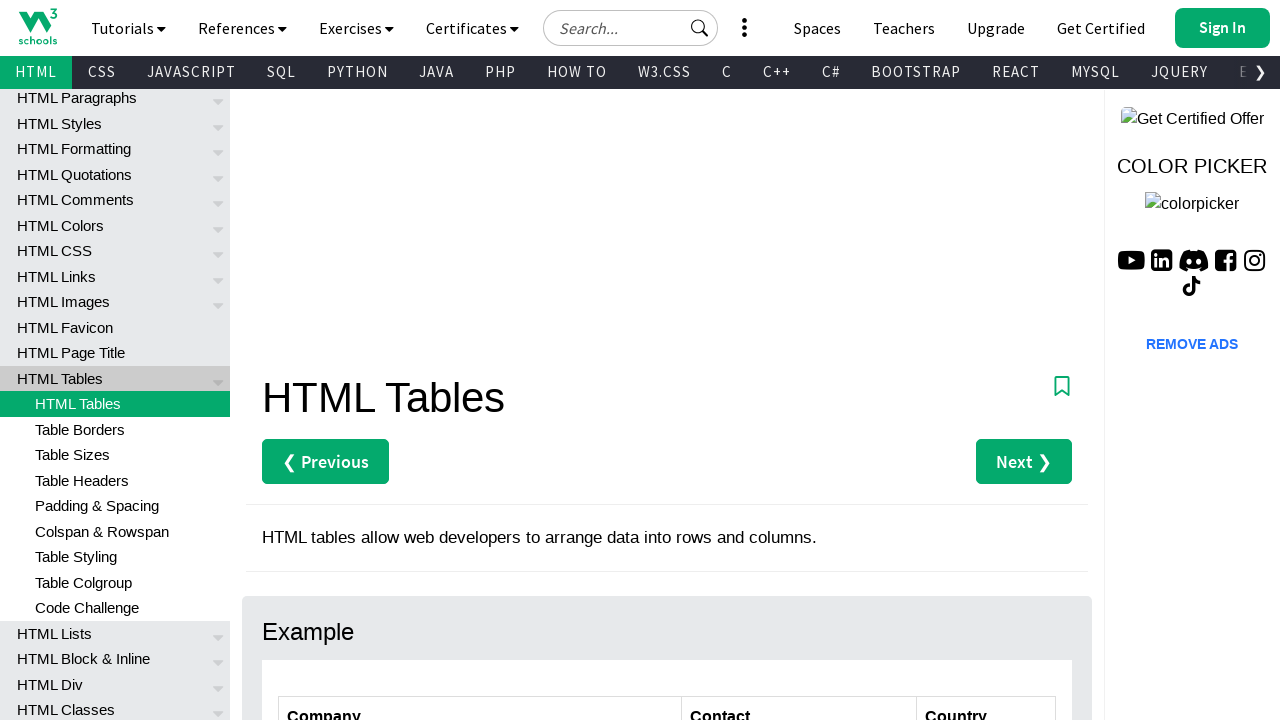

Retrieved cell value from row 4, column 1: 'Island Trading'
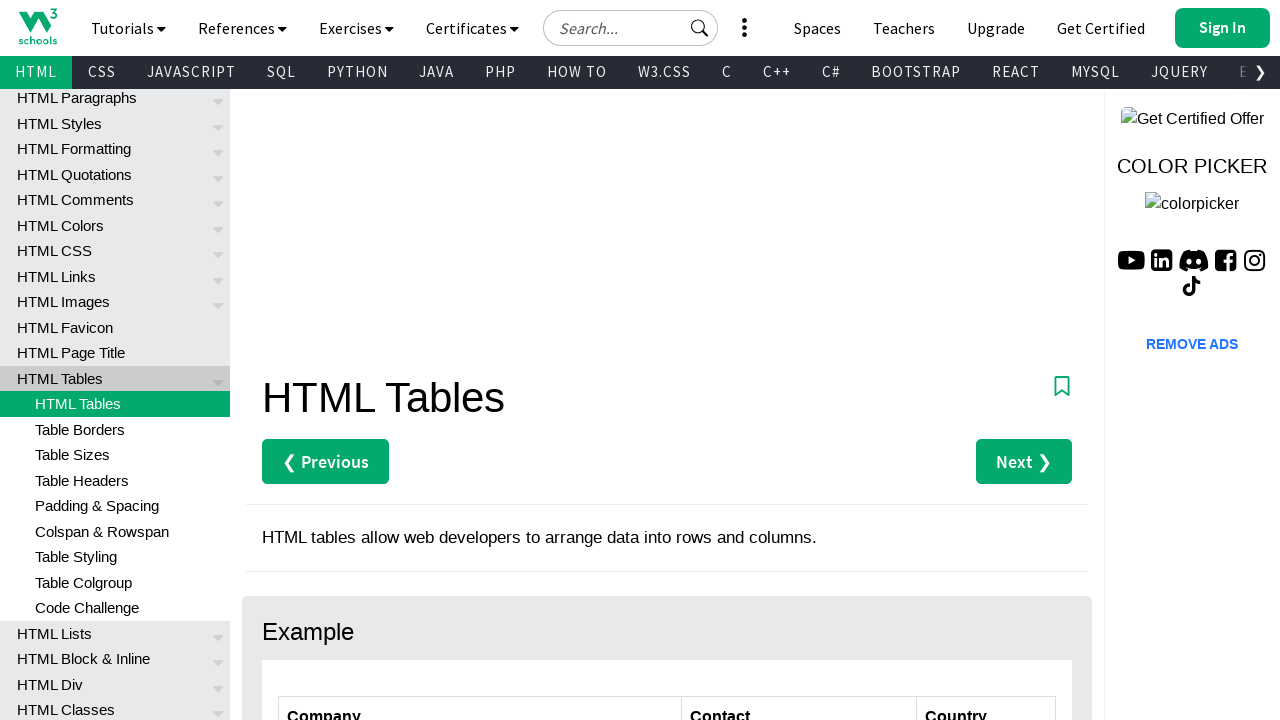

Clicked on the first cell of row 1 in the customers table at (480, 360) on table#customers >> tr >> nth=1 >> td >> nth=0
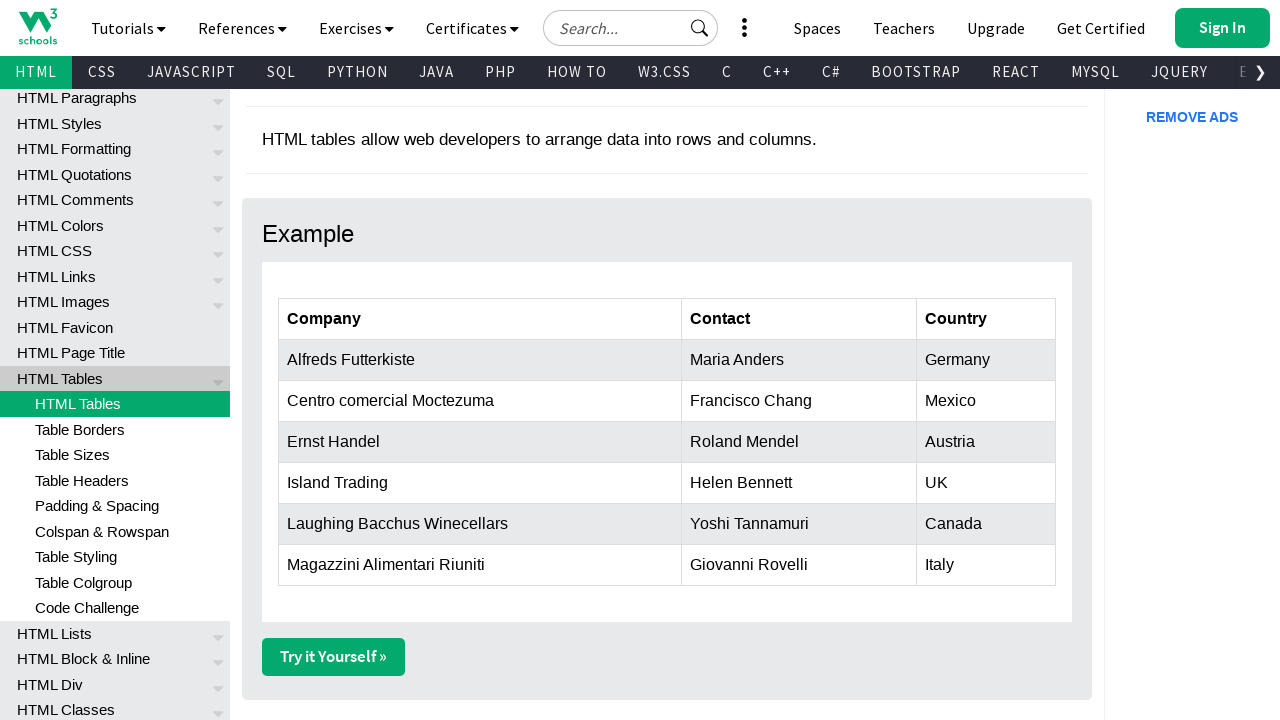

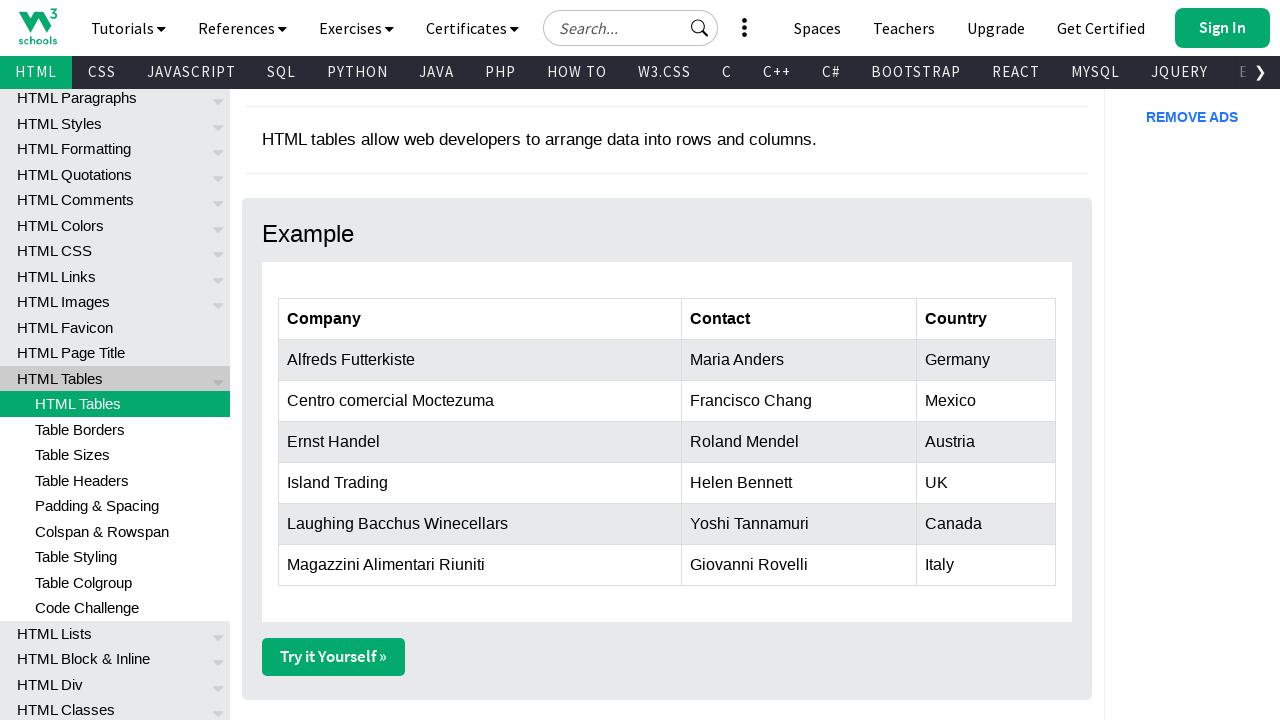